Tests typing into a DOM element including special characters, key modifiers, and slow typing with delay

Starting URL: https://example.cypress.io/commands/actions

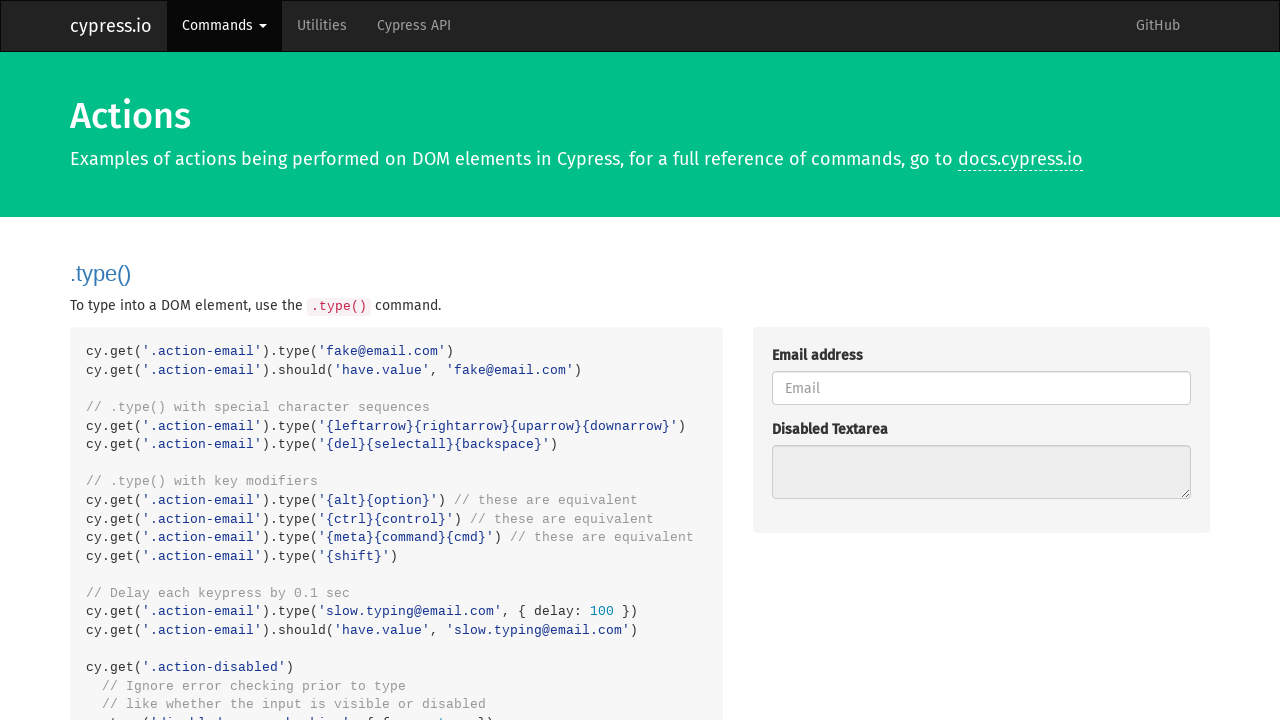

Typed email 'fake@email.com' into action-email field on .action-email
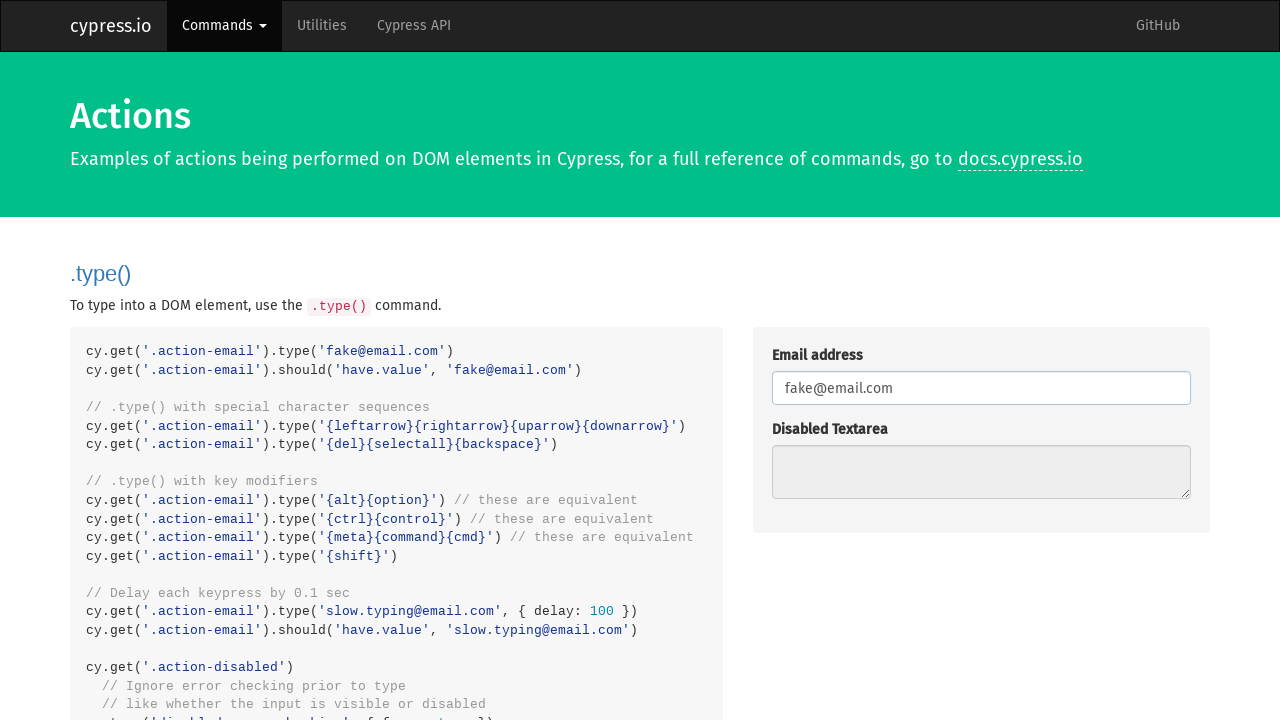

Cleared the action-email field on .action-email
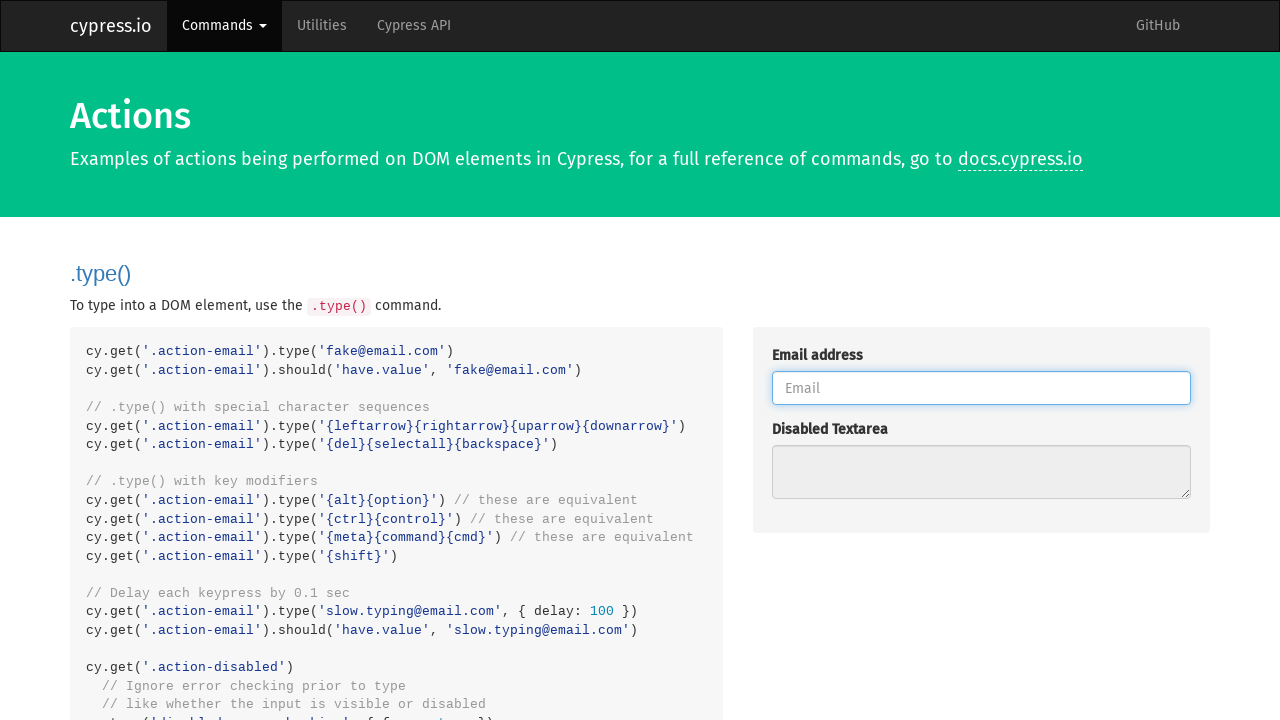

Typed 'slow.typing@email.com' slowly with 100ms delay per character on .action-email
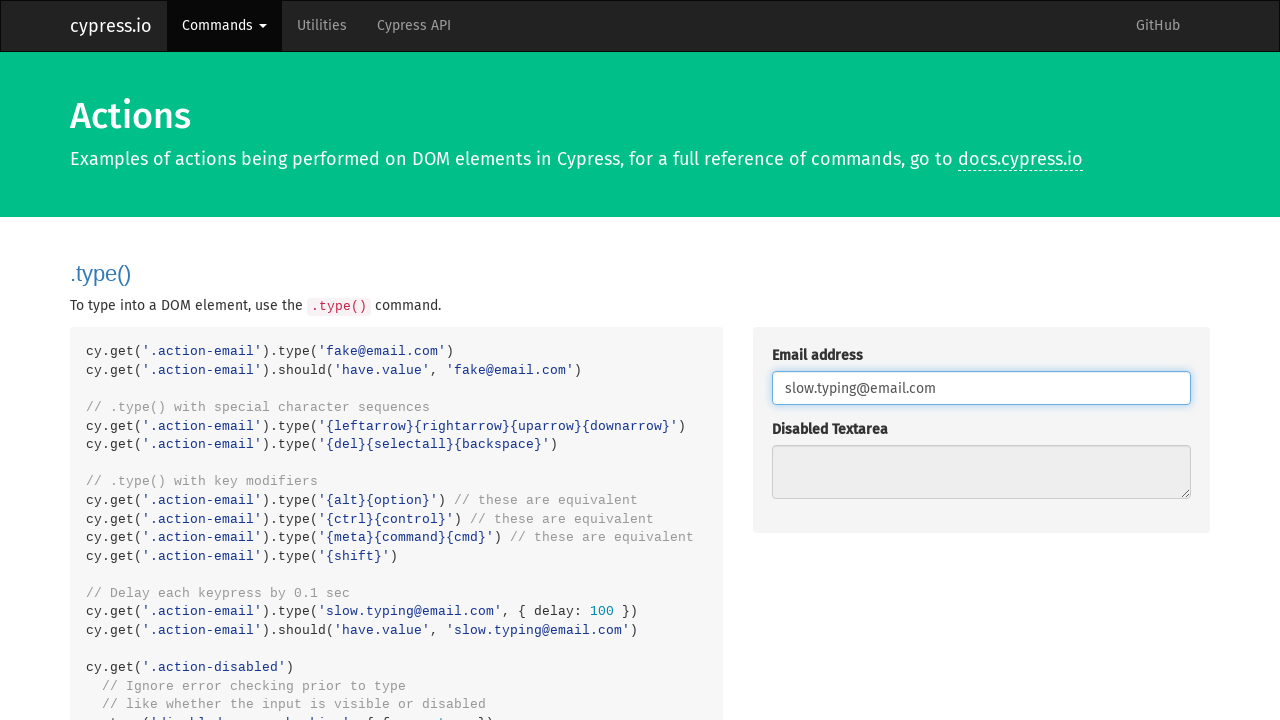

Typed 'disabled error checking' into disabled field using force option on .action-disabled
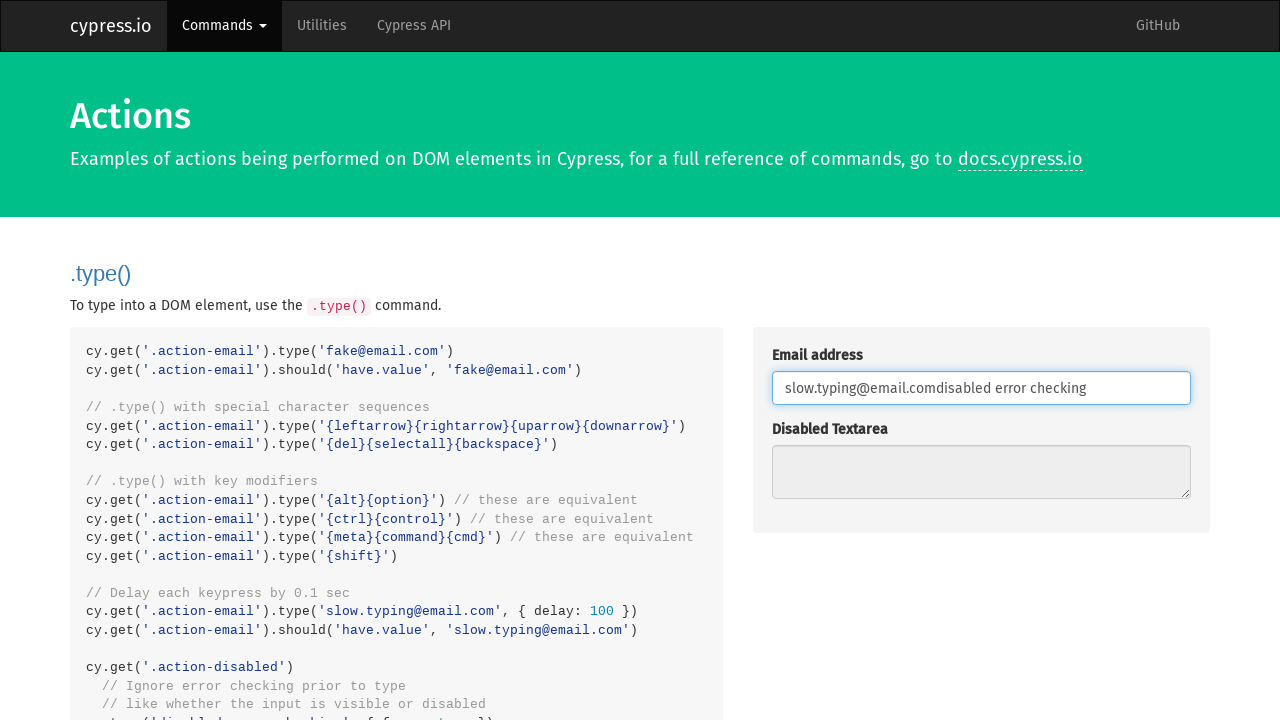

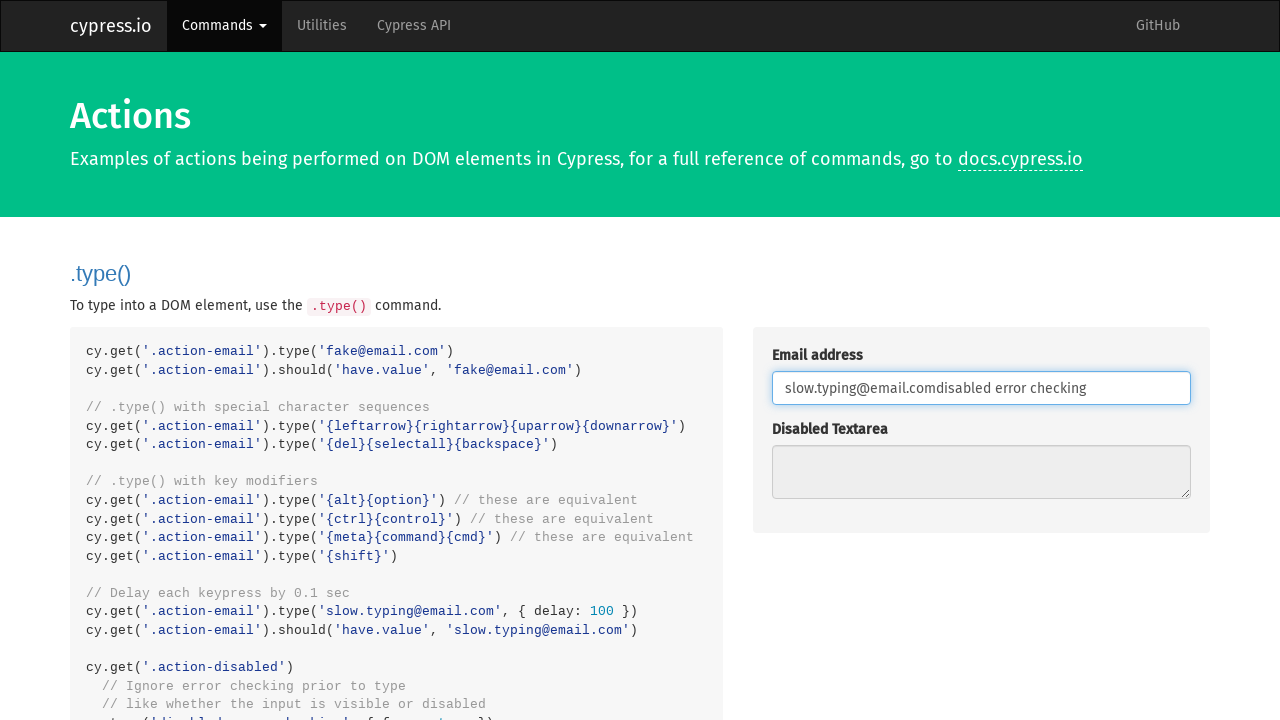